Tests confirmation alert handling by clicking a button that triggers a confirm dialog, dismissing it with cancel, and verifying the result

Starting URL: https://training-support.net/webelements/alerts

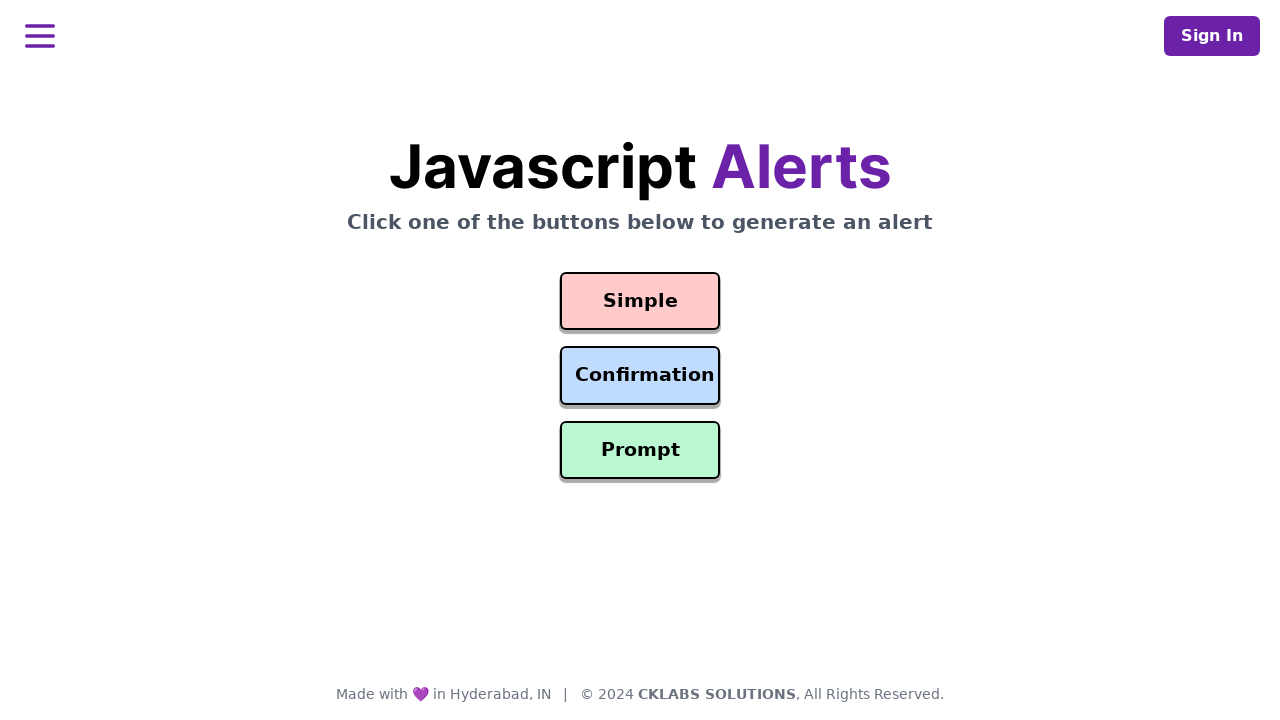

Set up dialog handler to dismiss confirmation alerts
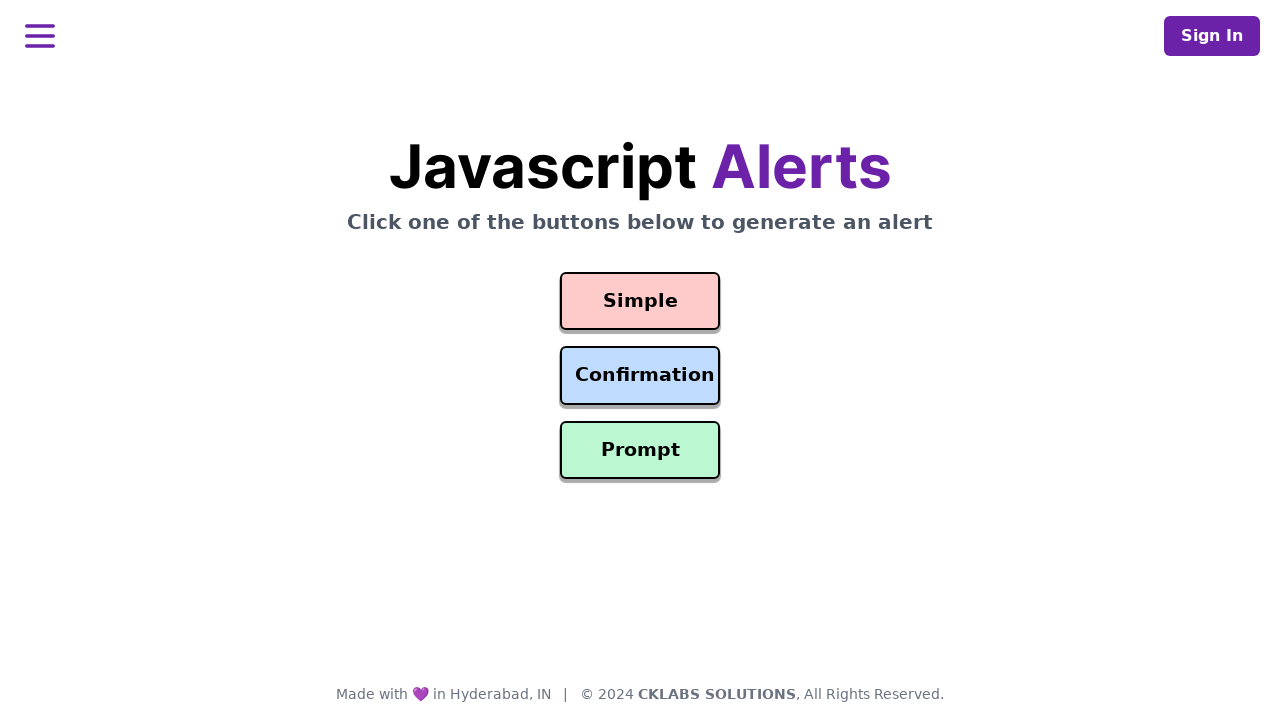

Clicked the Confirmation Alert button to trigger confirm dialog at (640, 376) on #confirmation
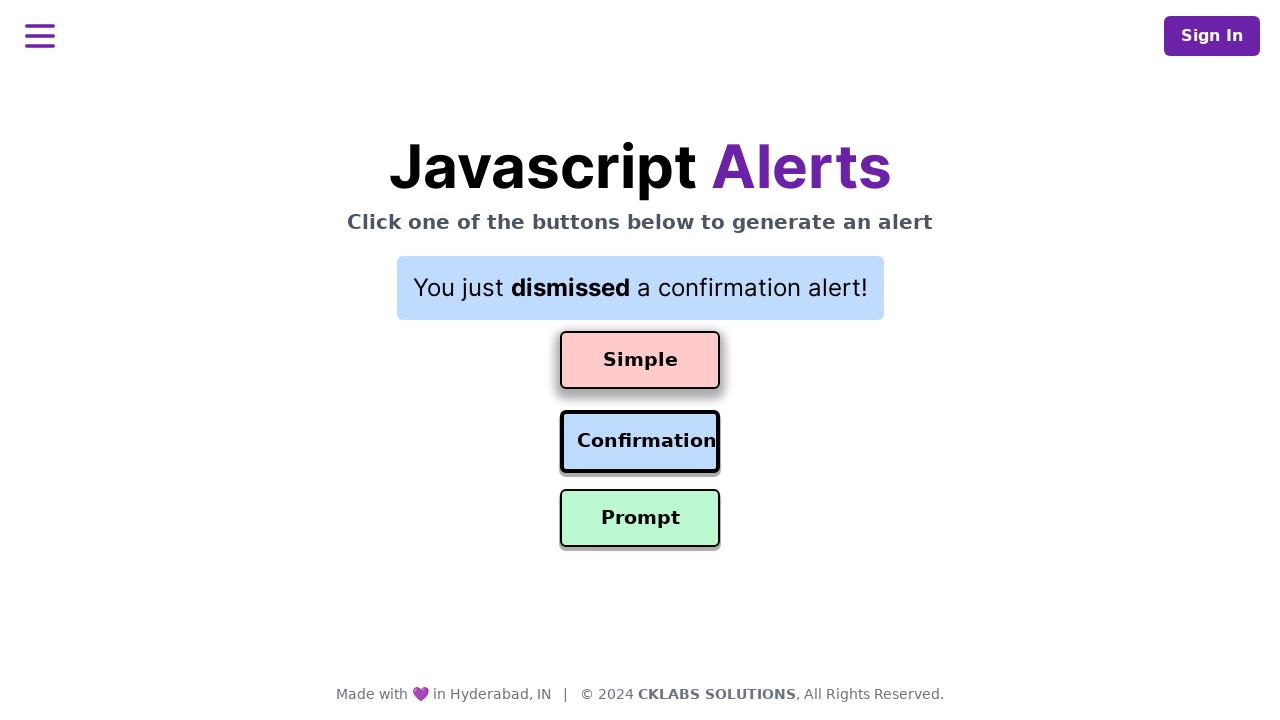

Result element appeared after dismissing confirmation alert
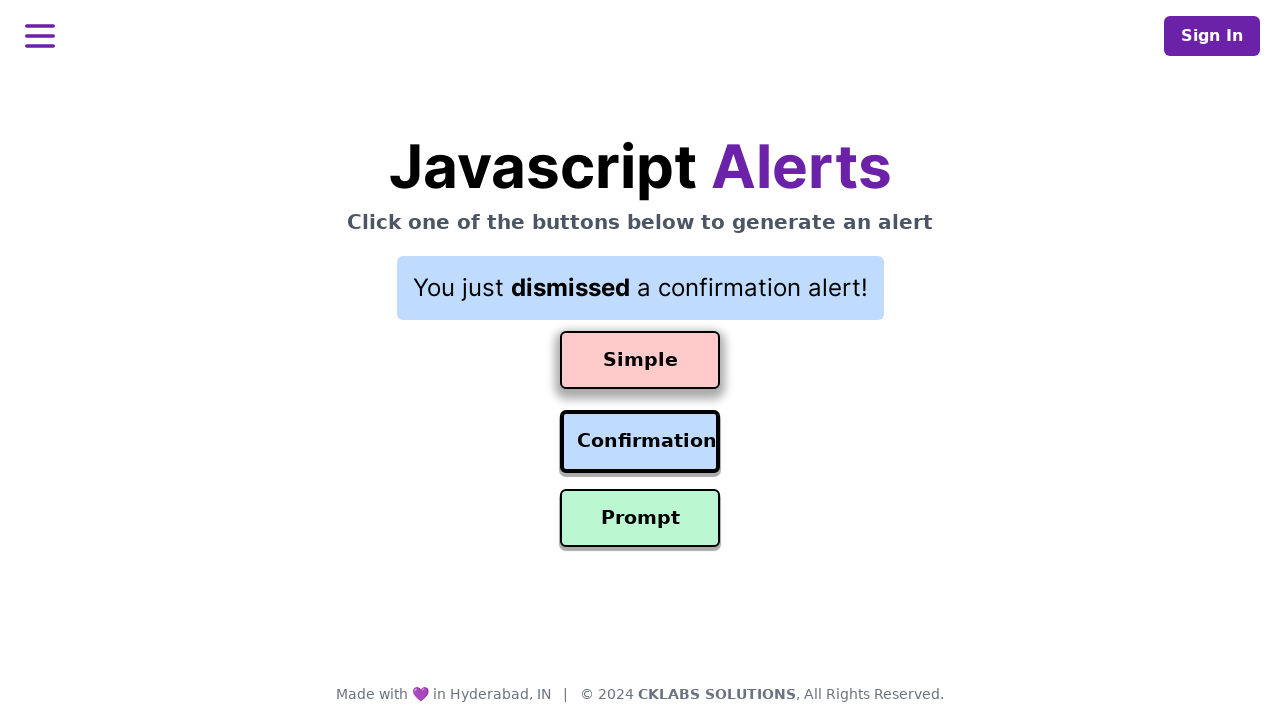

Retrieved result text: You just dismissed a confirmation alert!
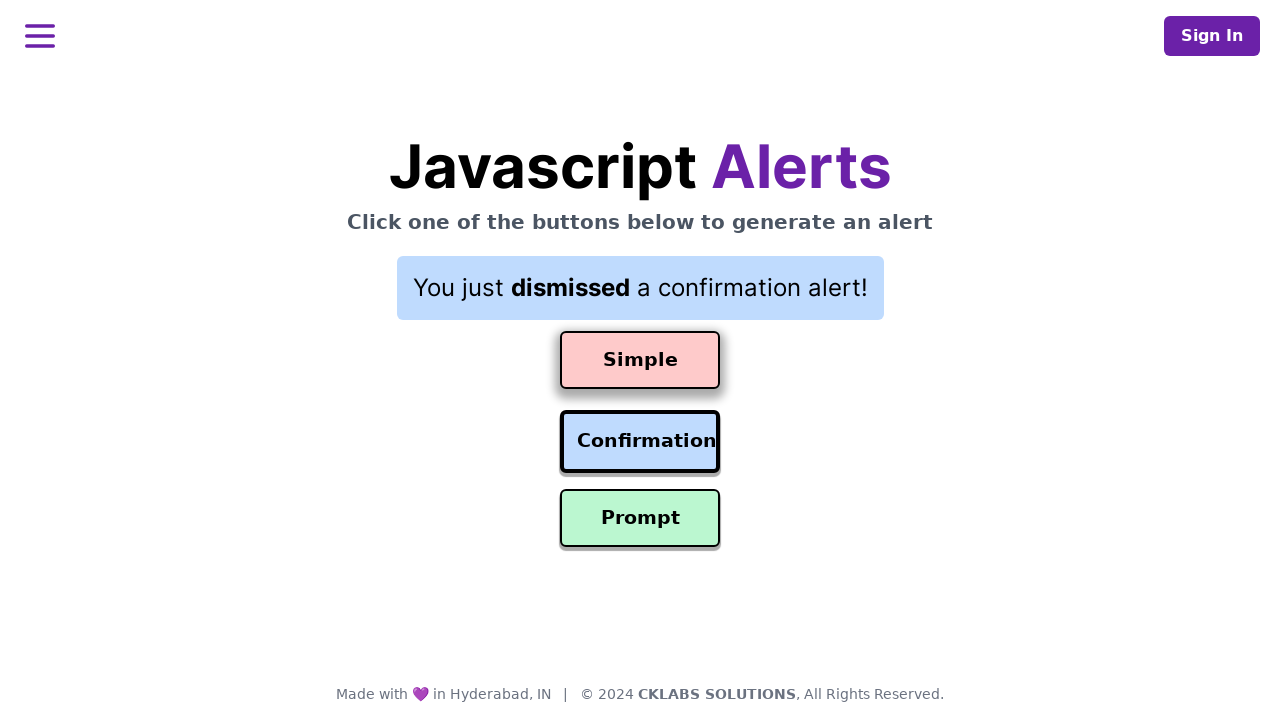

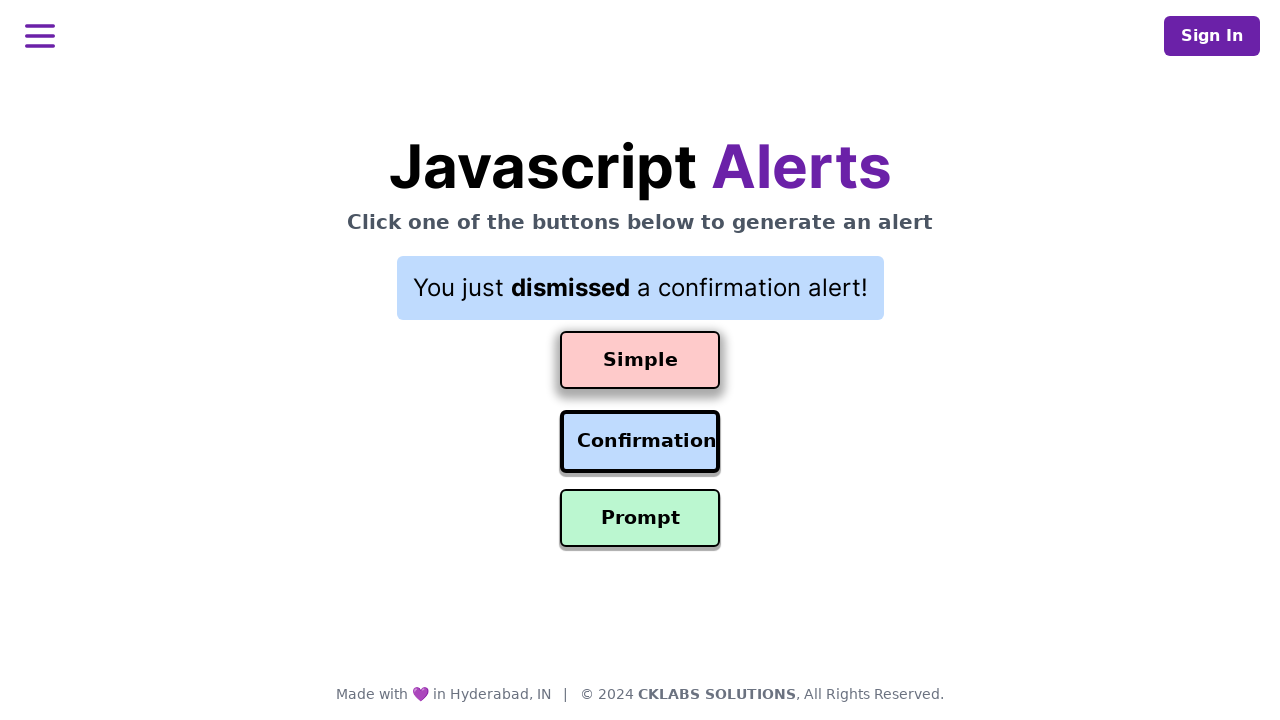